Tests an e-commerce flow by searching for products, adding them to cart, applying a promo code, and verifying price calculations including discounts

Starting URL: https://rahulshettyacademy.com/seleniumPractise/

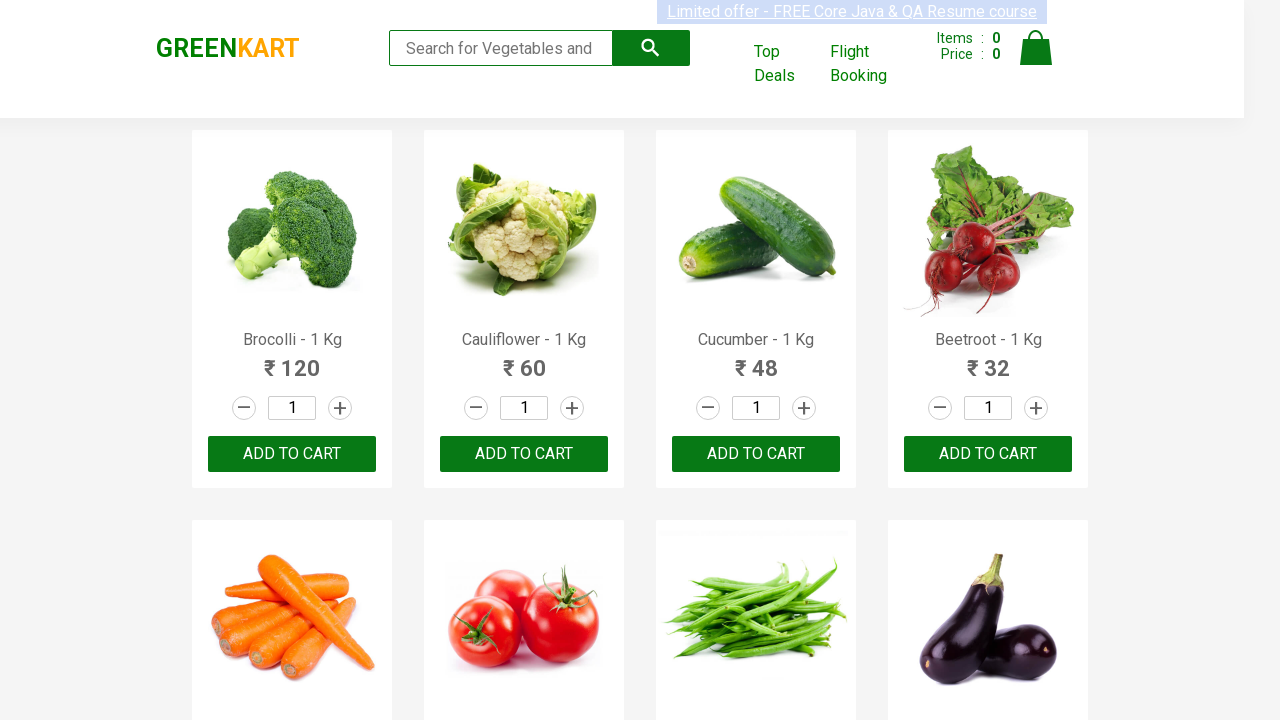

Filled search field with 'ber' to filter products on //input[@type='search']
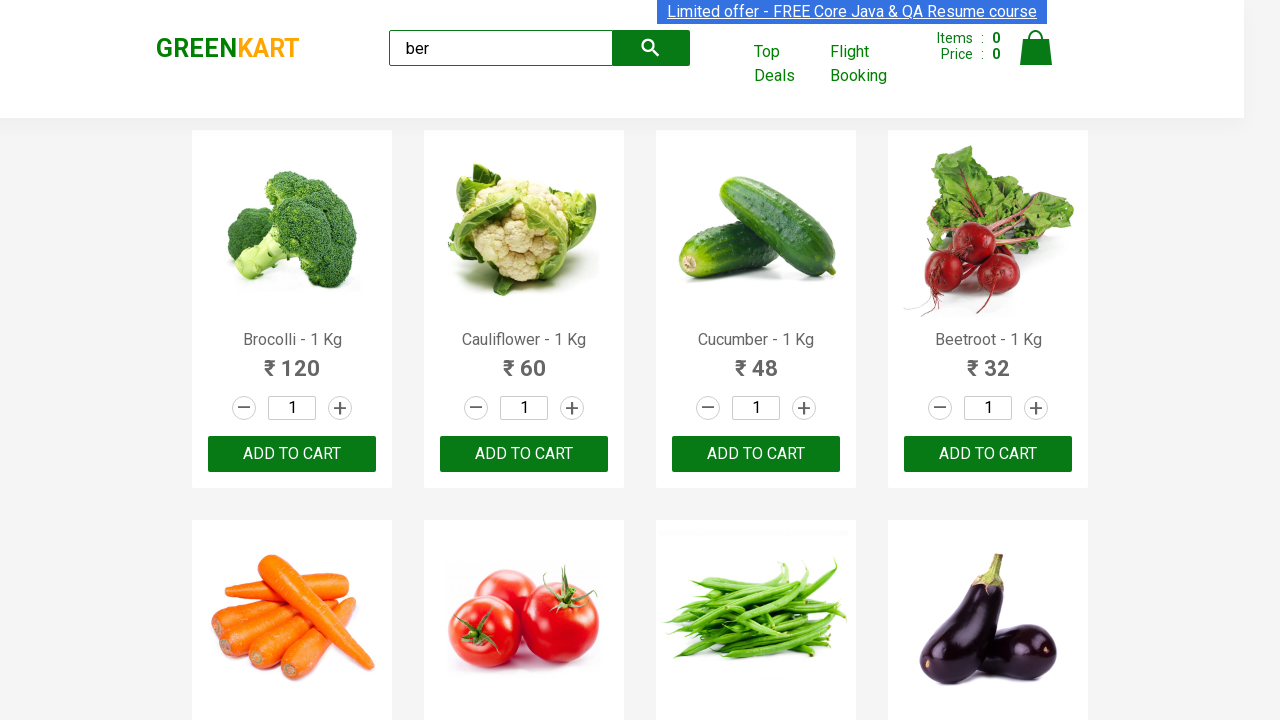

Search results loaded with product names visible
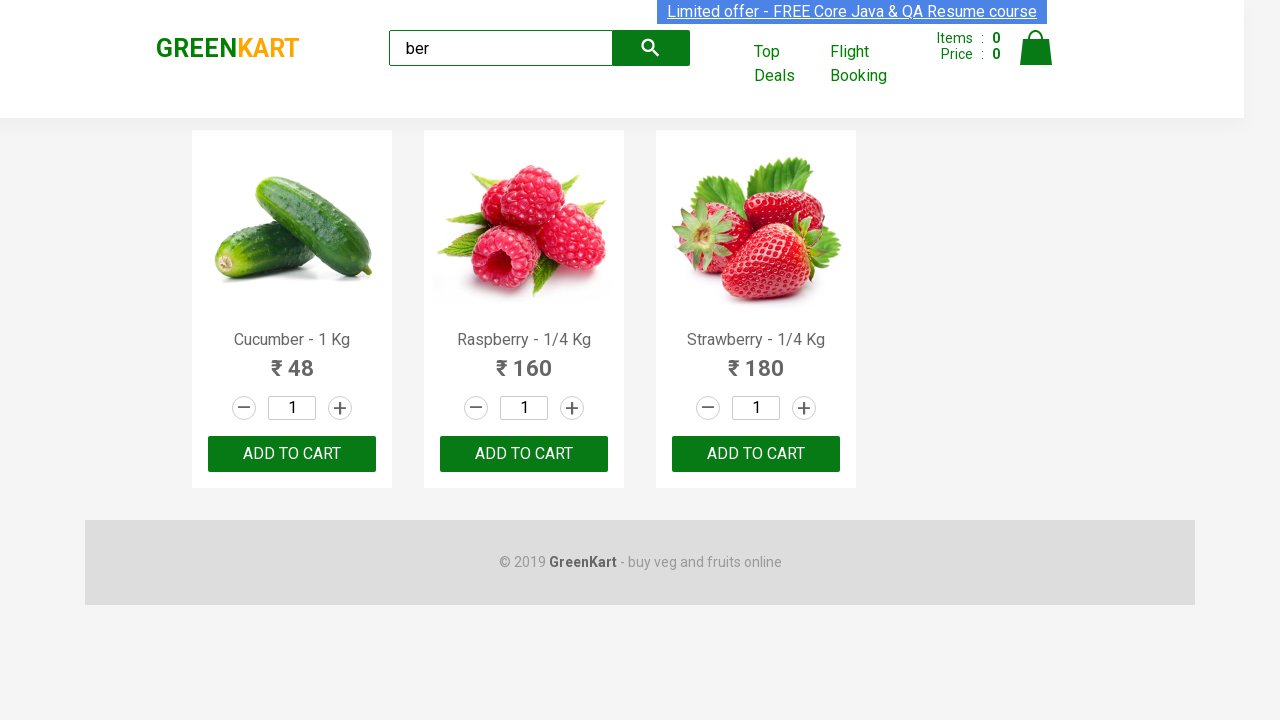

Retrieved all product name elements from search results
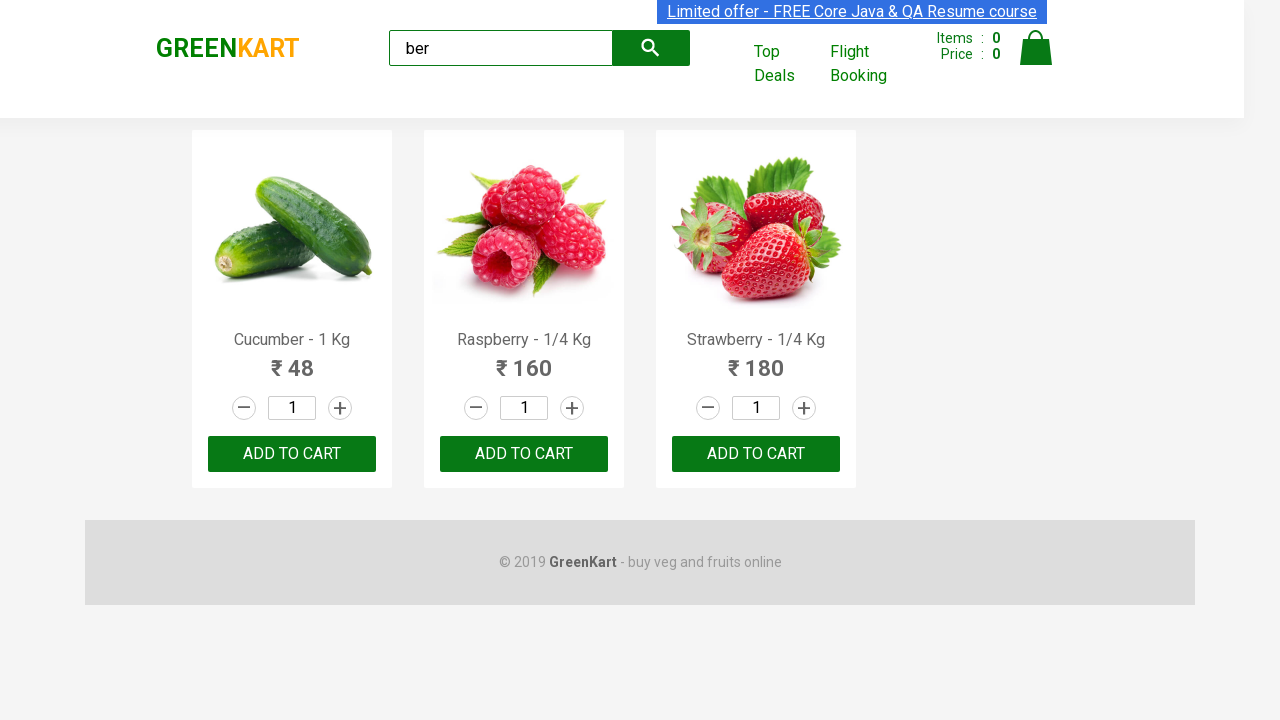

Verified that search results match expected products: Cucumber, Raspberry, and Strawberry
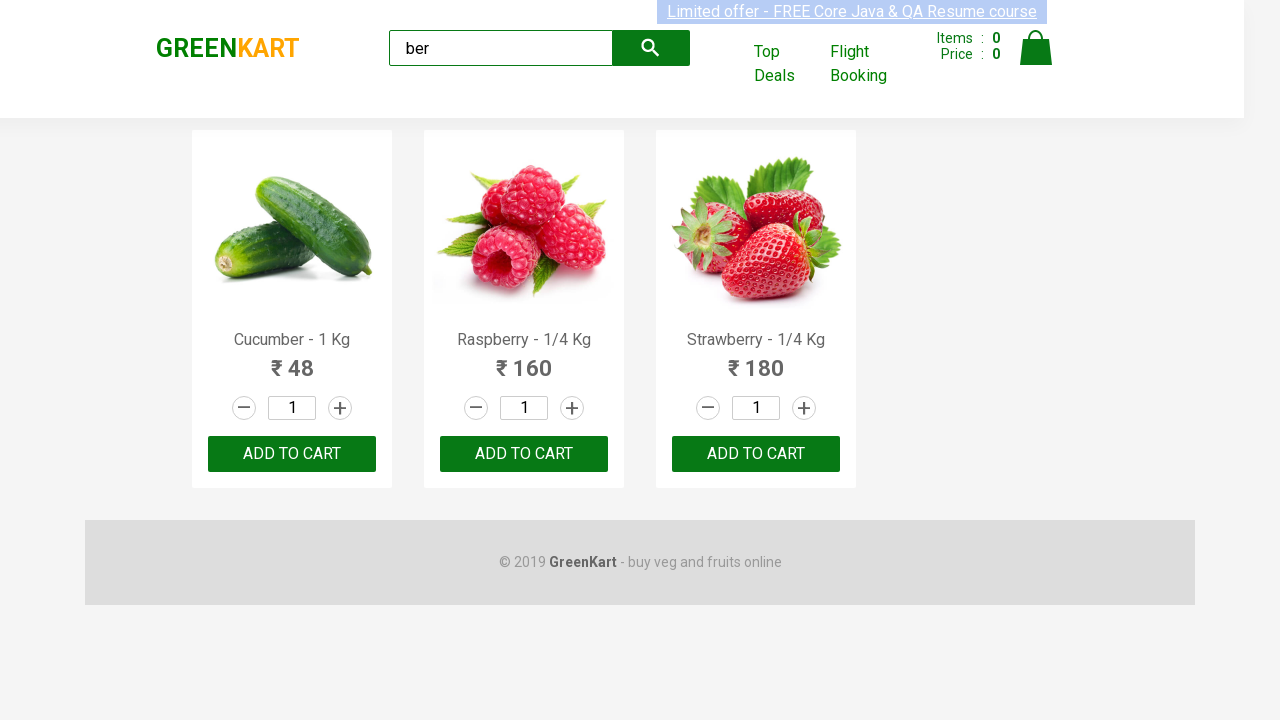

Located all 'ADD TO CART' buttons for filtered products
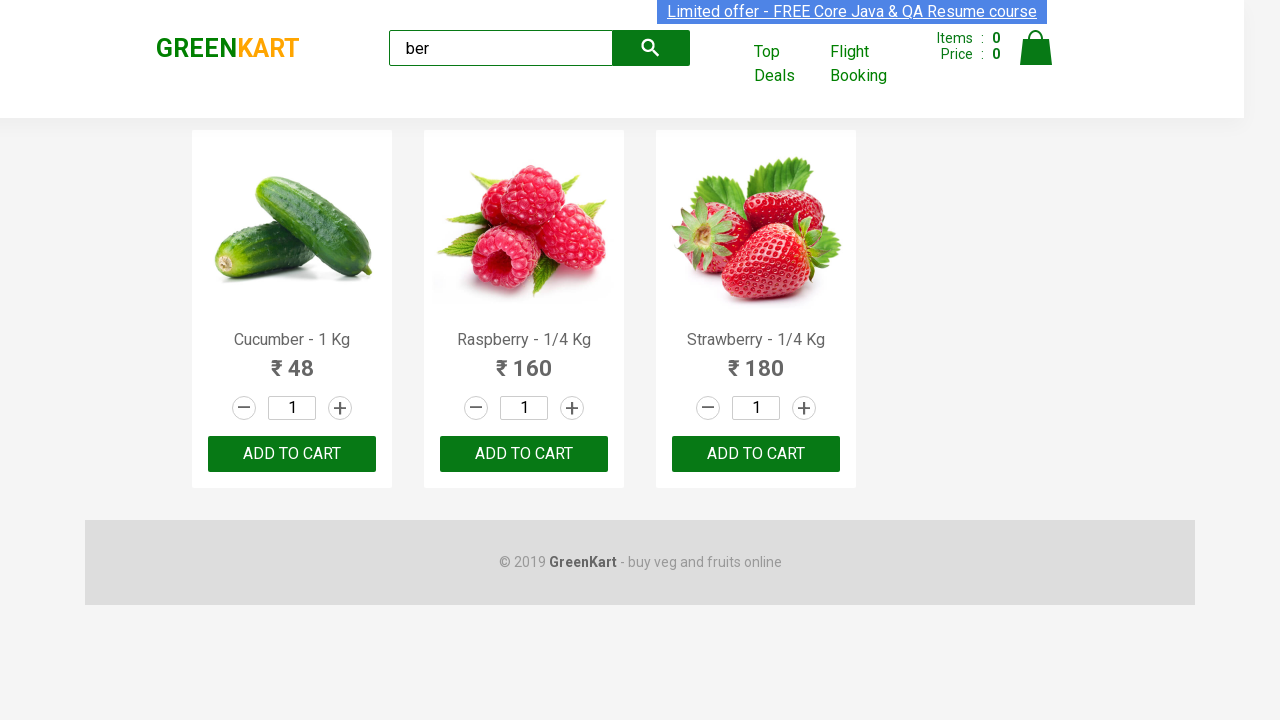

Clicked 'ADD TO CART' button to add product to cart at (292, 454) on xpath=//div[@class='product']//button[text()='ADD TO CART'] >> nth=0
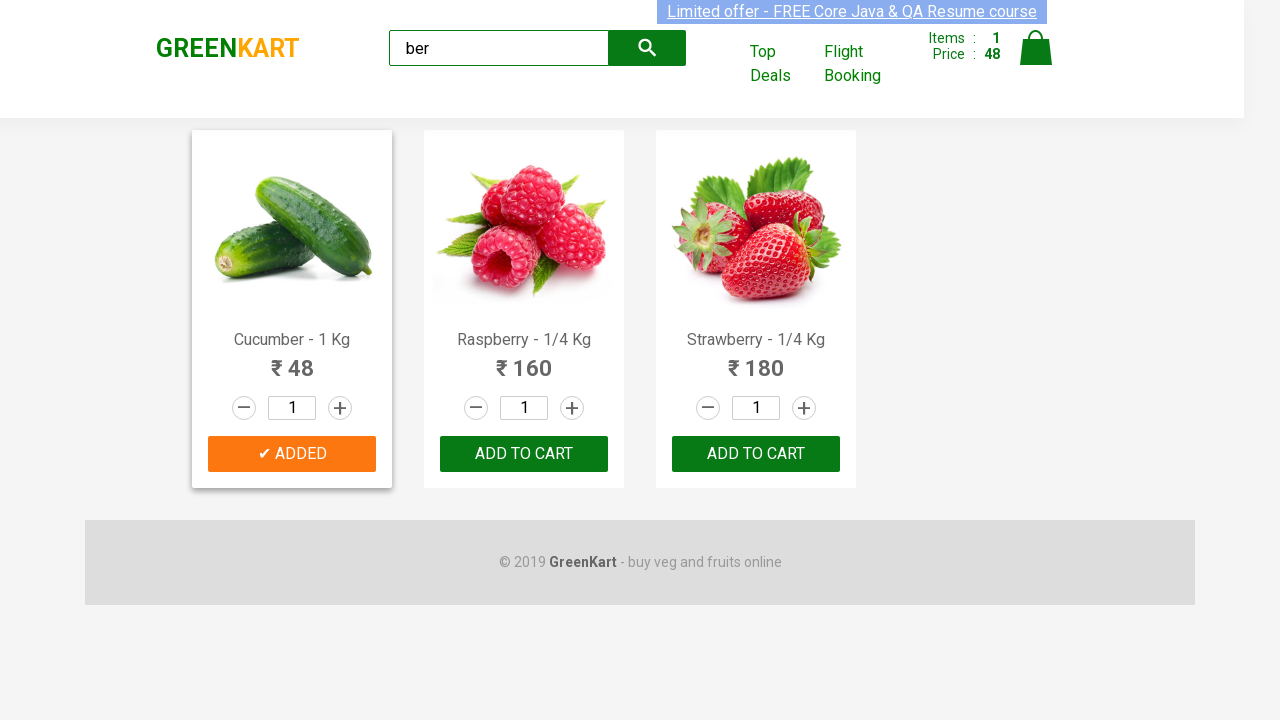

Clicked 'ADD TO CART' button to add product to cart at (756, 454) on xpath=//div[@class='product']//button[text()='ADD TO CART'] >> nth=1
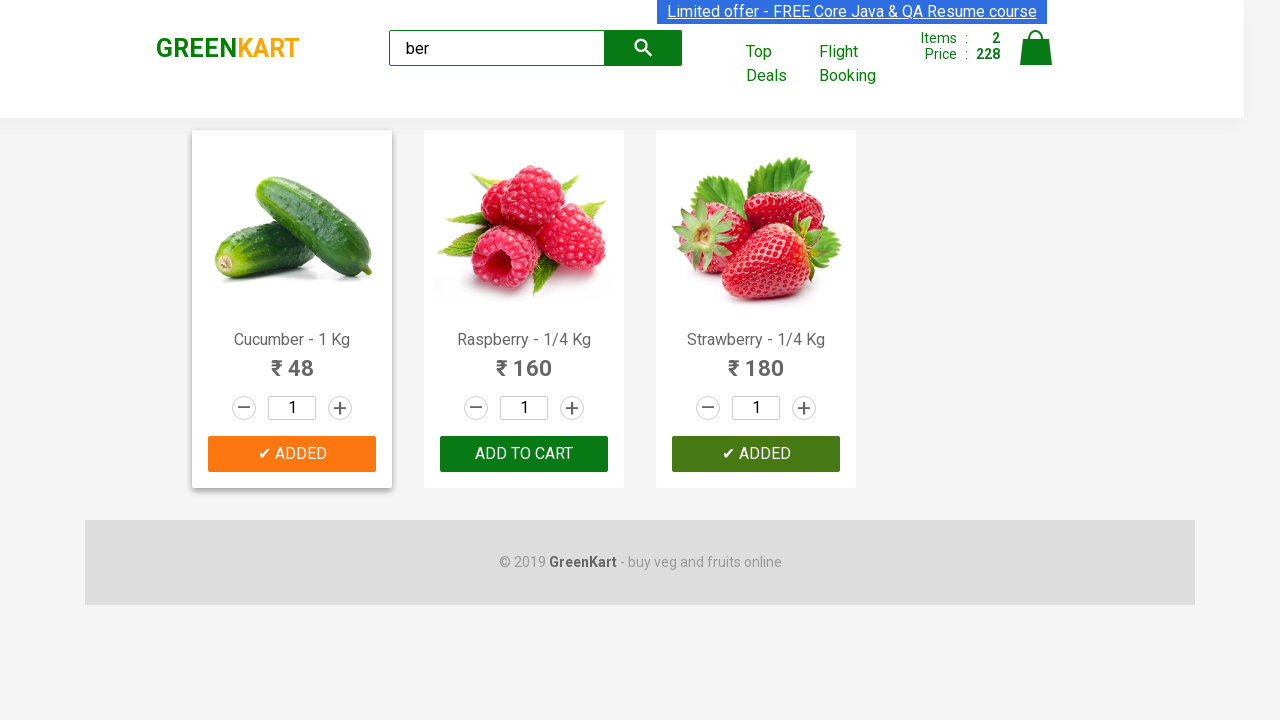

Clicked 'ADD TO CART' button to add product to cart at (756, 454) on xpath=//div[@class='product']//button[text()='ADD TO CART'] >> nth=2
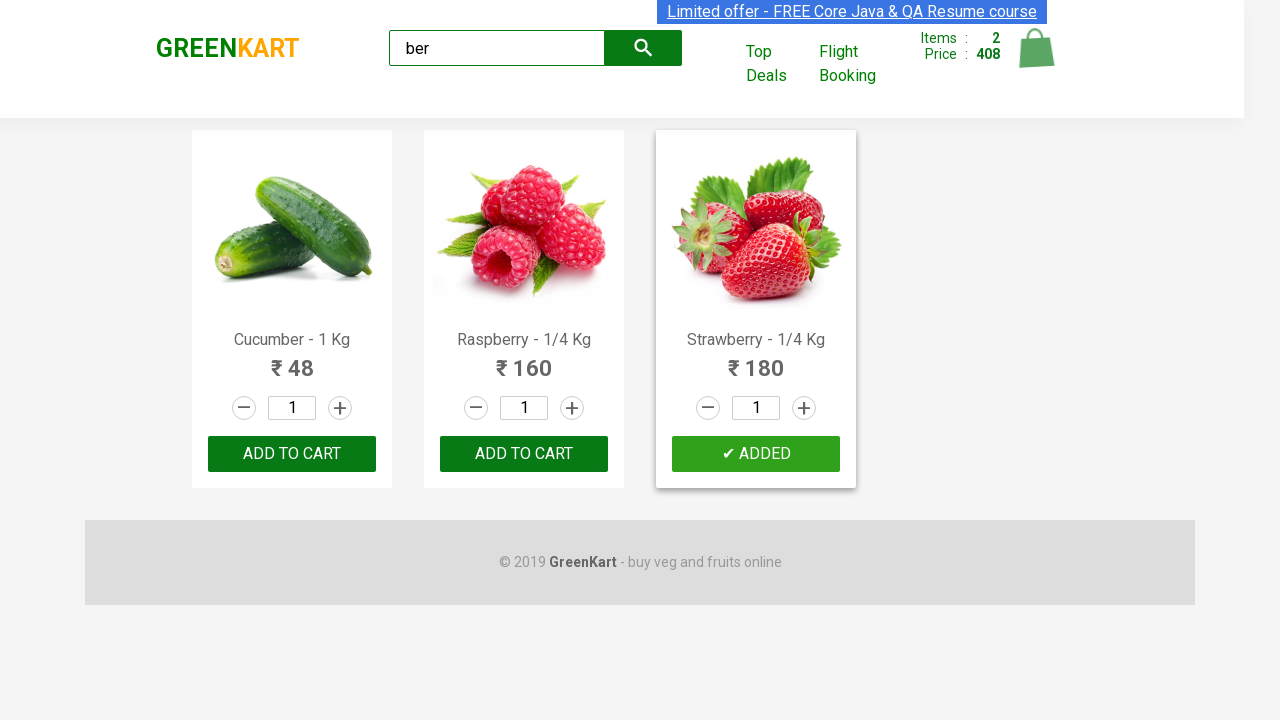

Clicked cart icon to view shopping cart at (1036, 48) on img[alt='Cart']
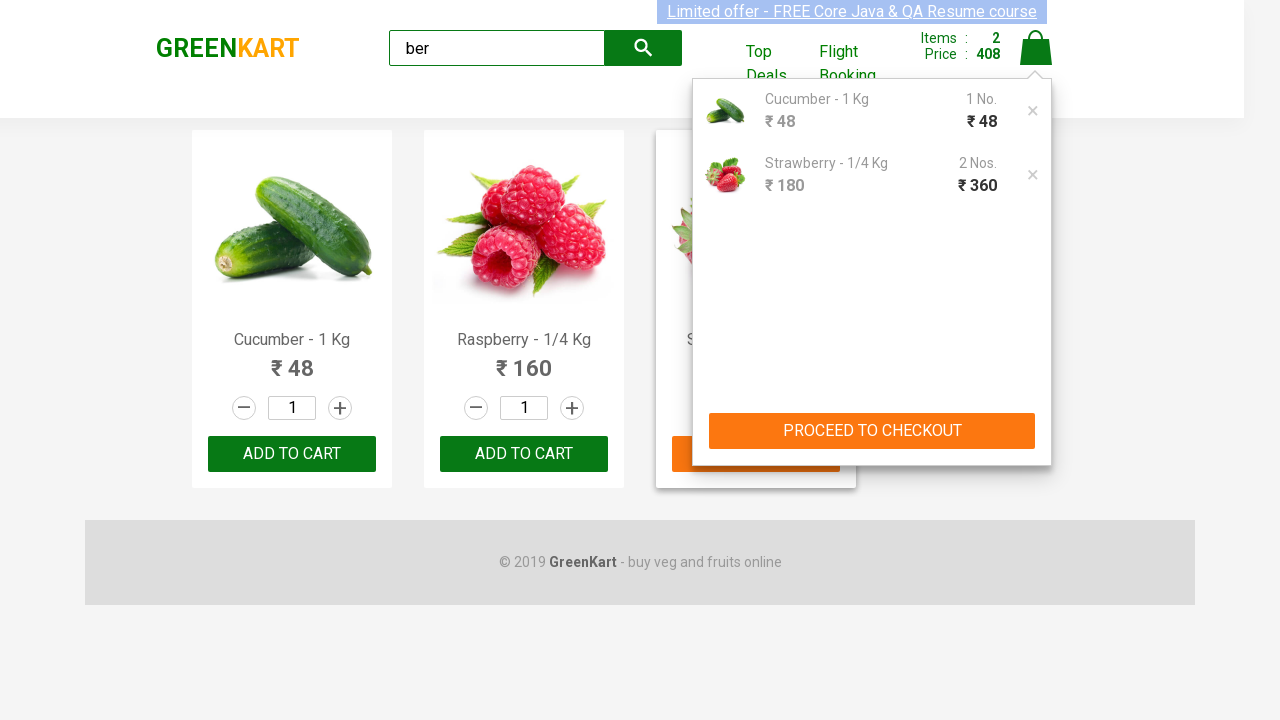

Clicked 'PROCEED TO CHECKOUT' button to begin checkout process at (872, 431) on xpath=//button[text()='PROCEED TO CHECKOUT']
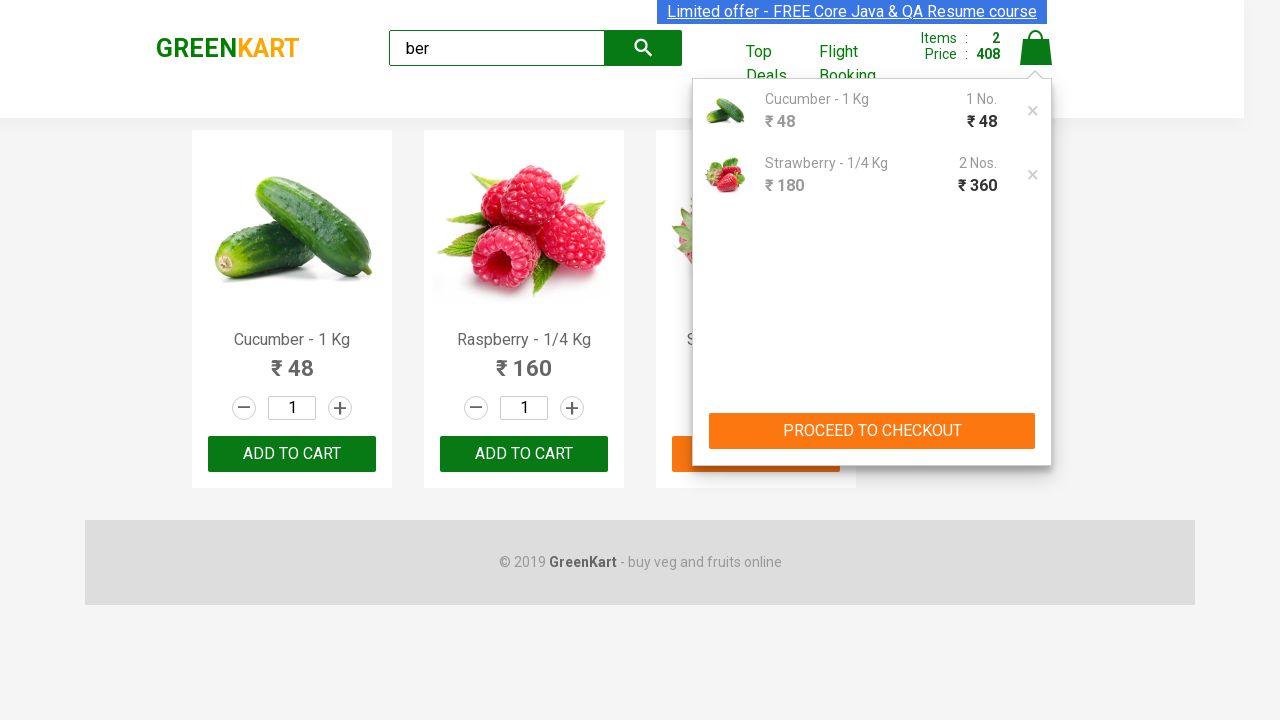

Filled promo code field with 'rahulshettyacademy' on .promoCode
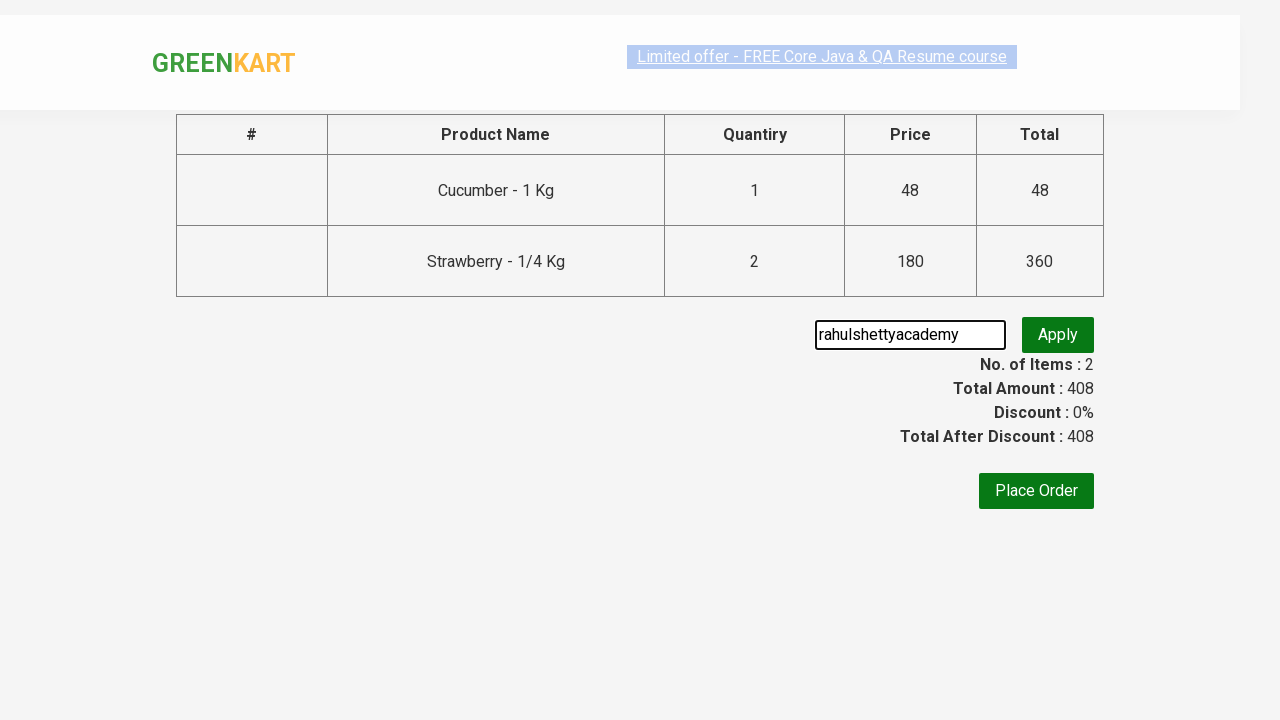

Clicked 'Apply' button to apply the promo code at (1058, 335) on xpath=//button[text()='Apply']
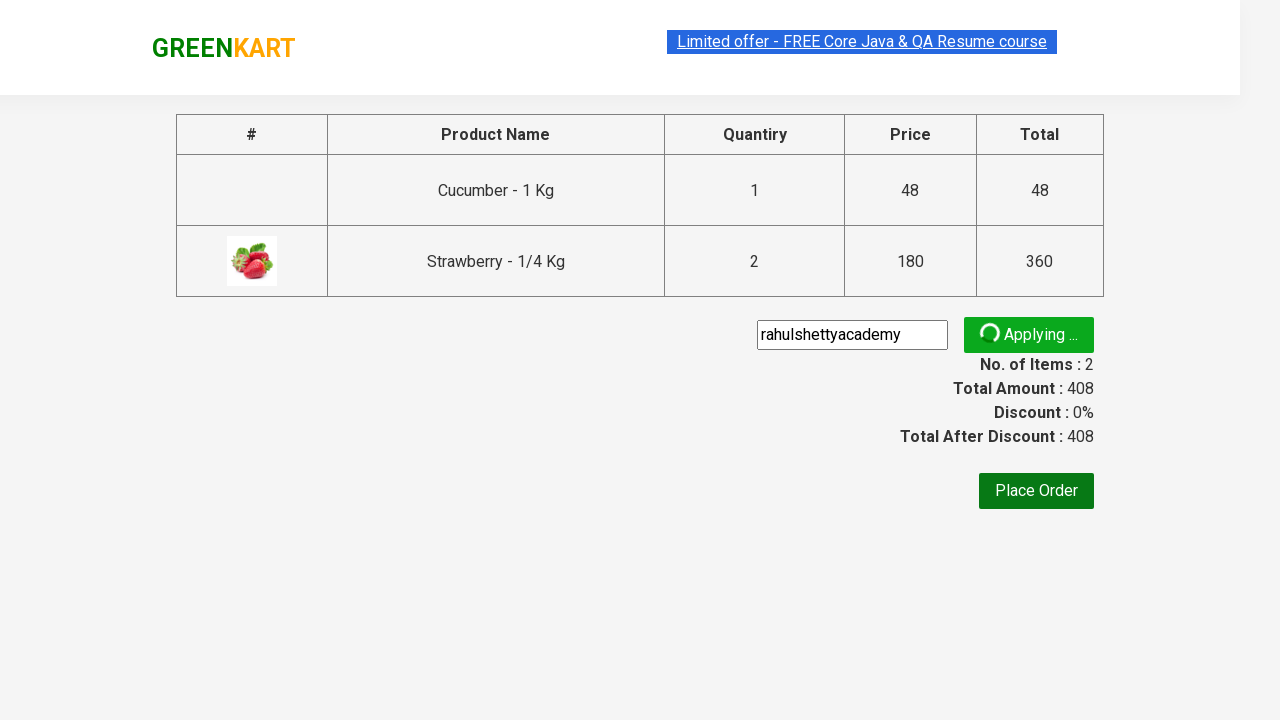

Promo code confirmation message appeared
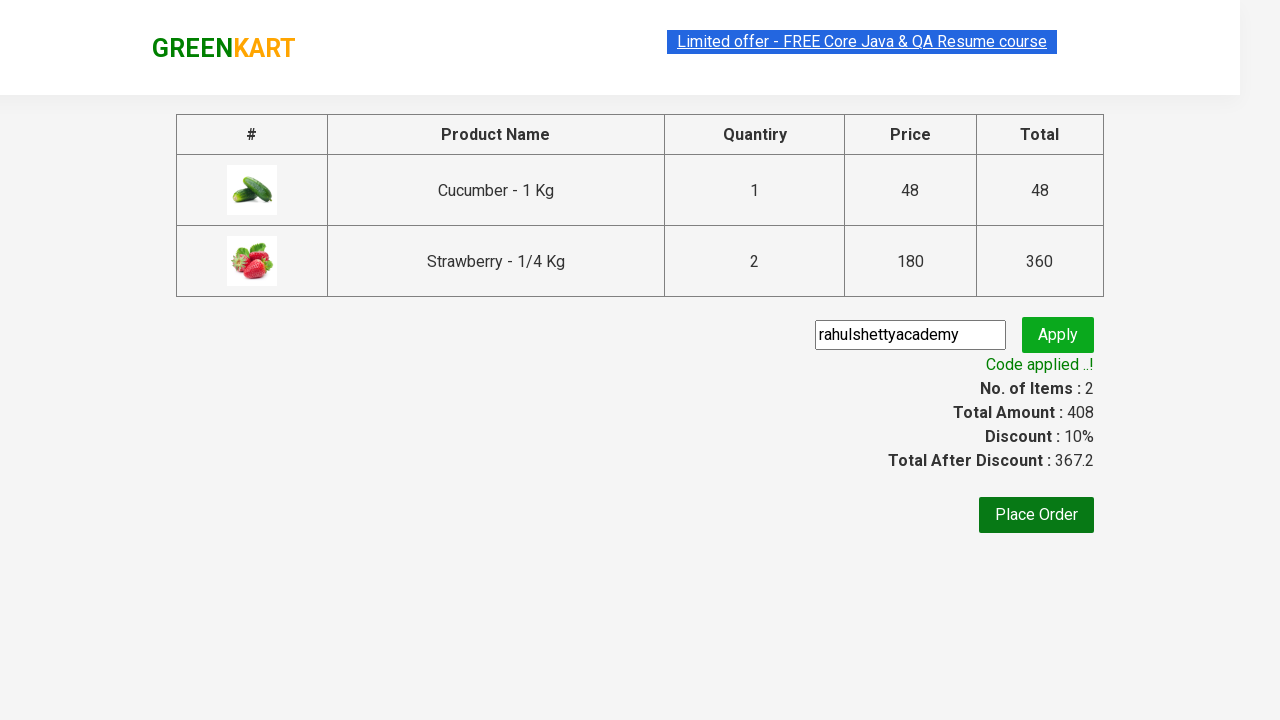

Verified promo code applied message is displayed
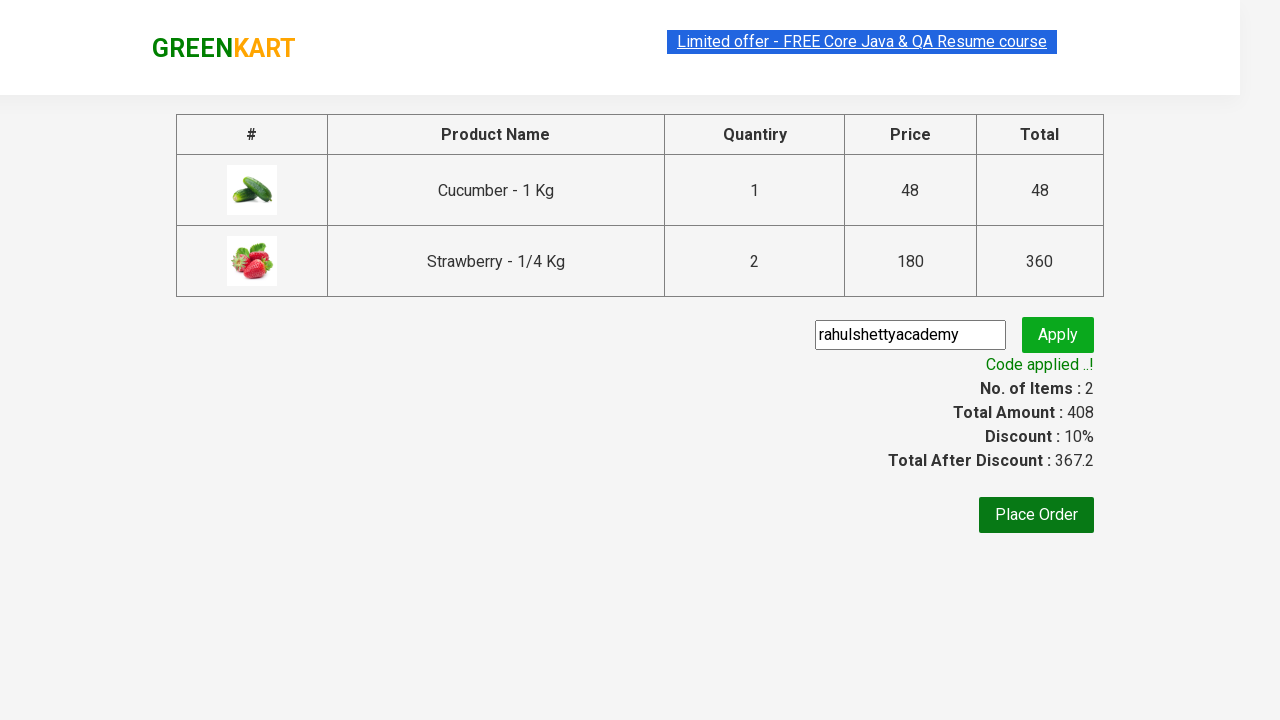

Retrieved all individual item total amounts from cart table
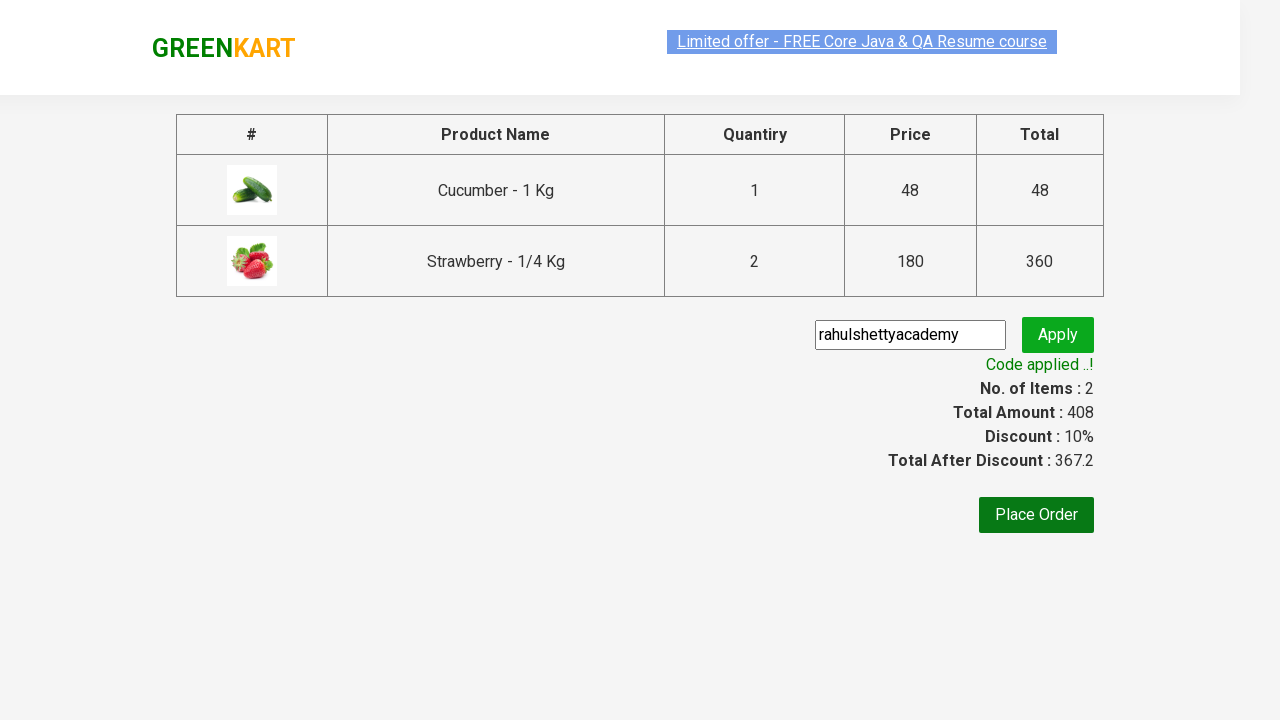

Calculated sum of individual item totals: 408
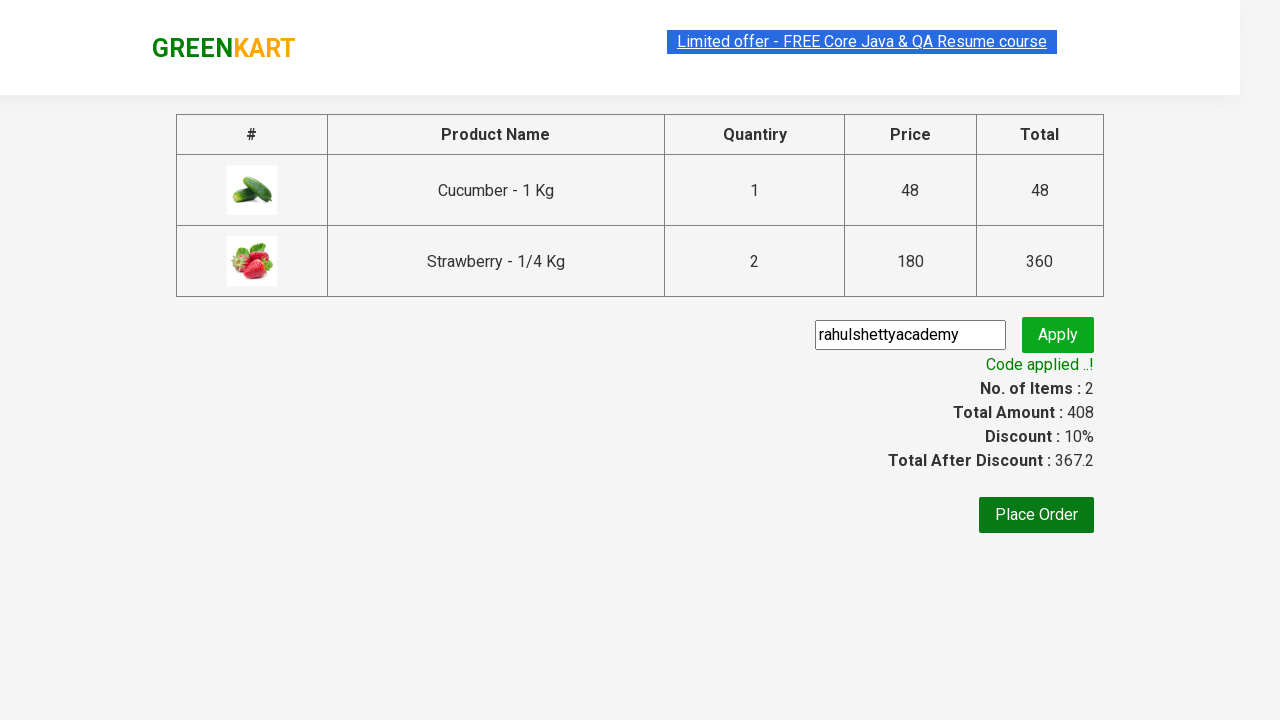

Verified total amount matches sum of items: 408
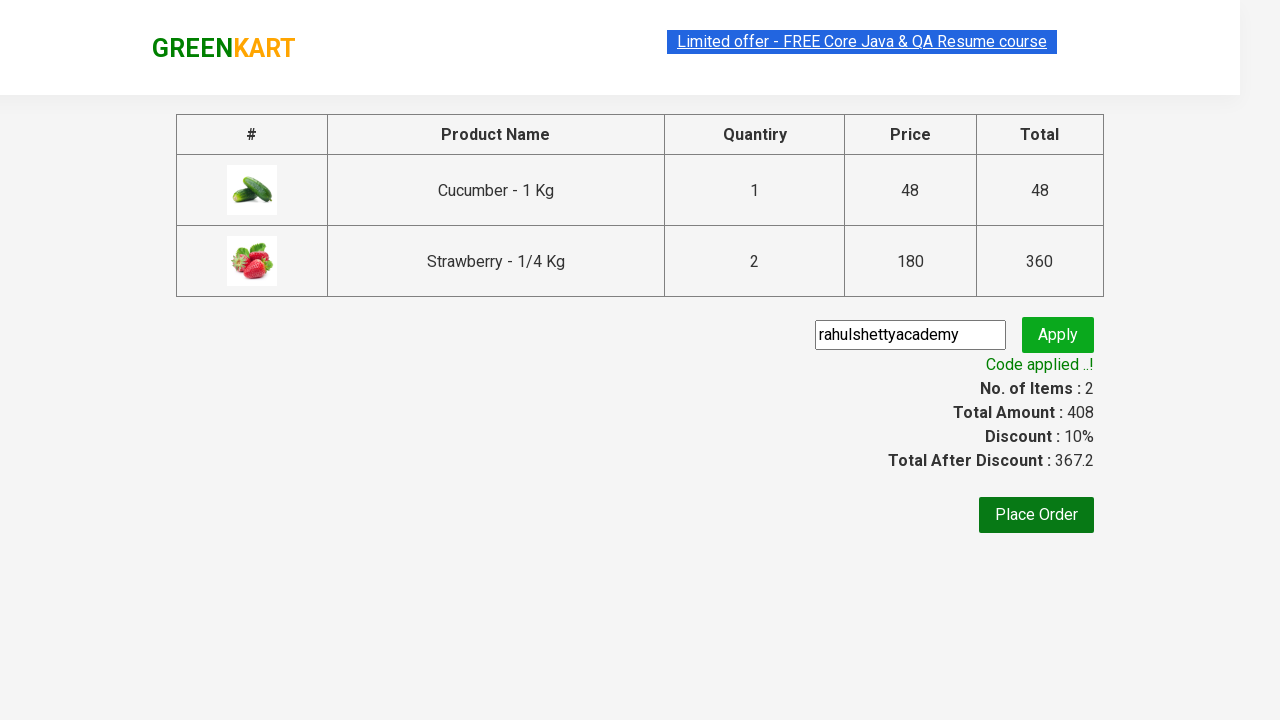

Verified discount is applied: 408 > 367.2
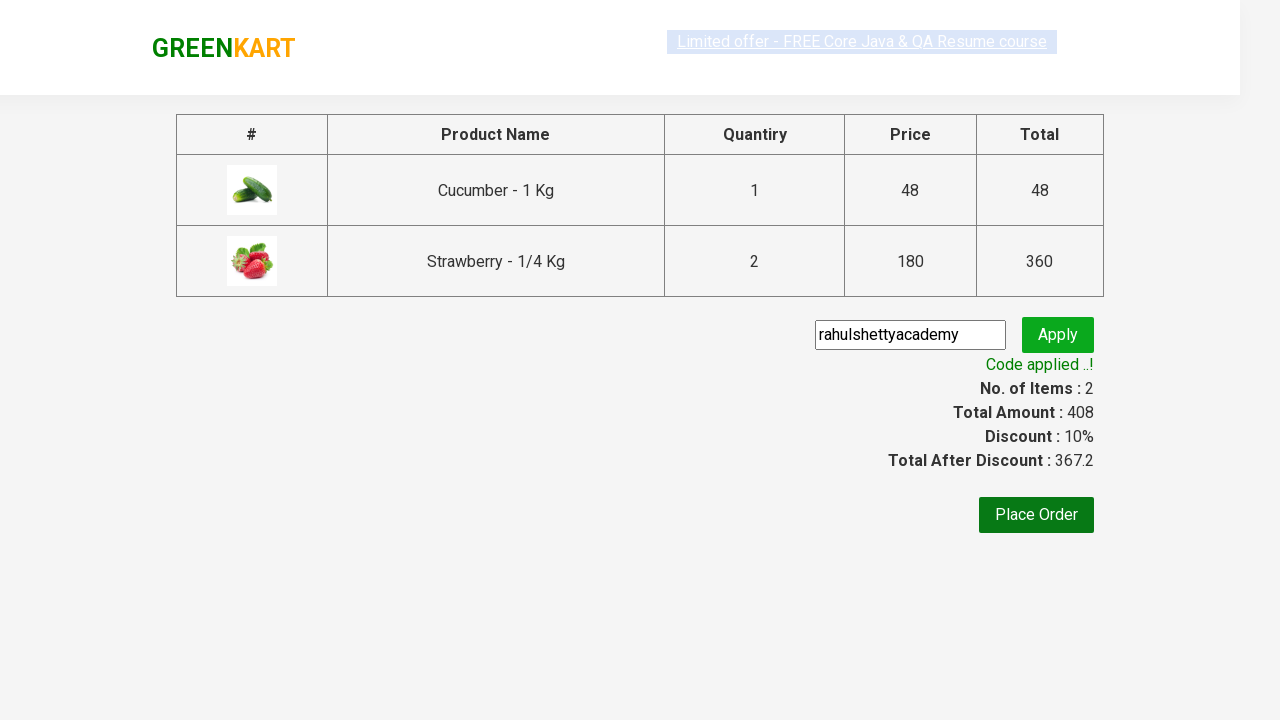

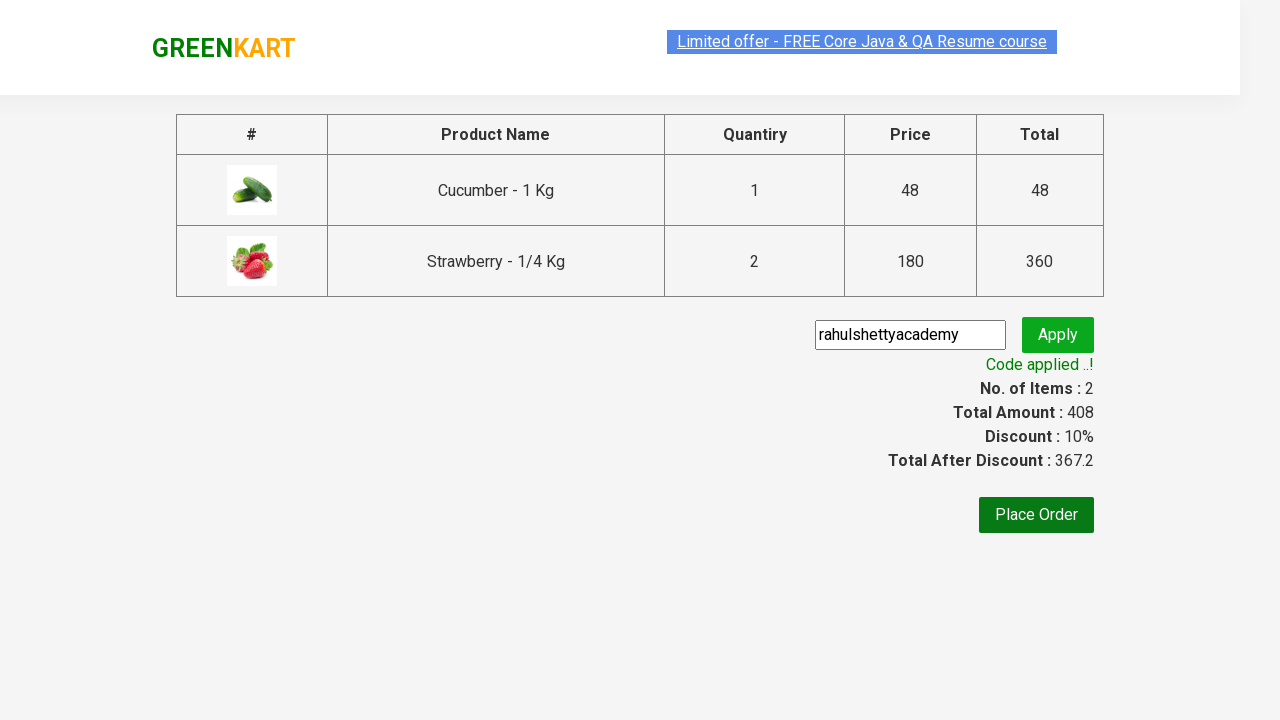